Tests window switching functionality by opening a new window and switching between parent and child windows

Starting URL: https://demoqa.com/browser-windows

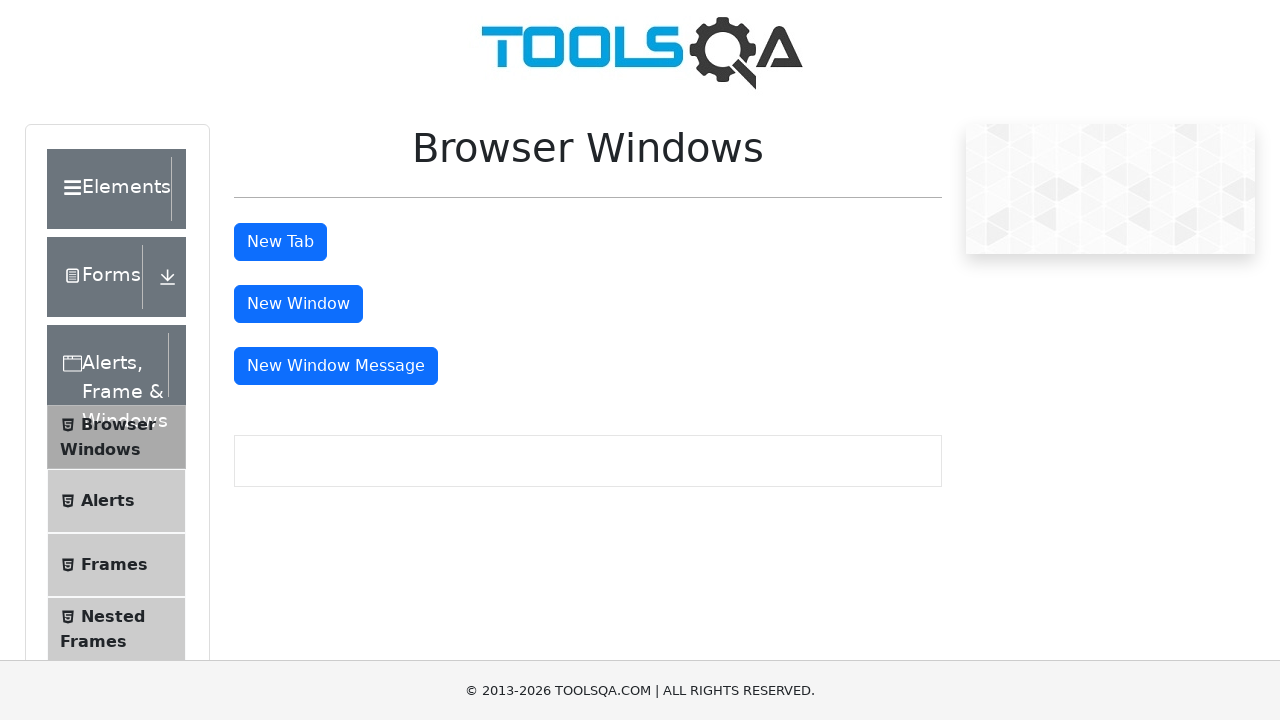

Clicked button to open new window and captured new page at (298, 304) on xpath=//button[@id='windowButton']
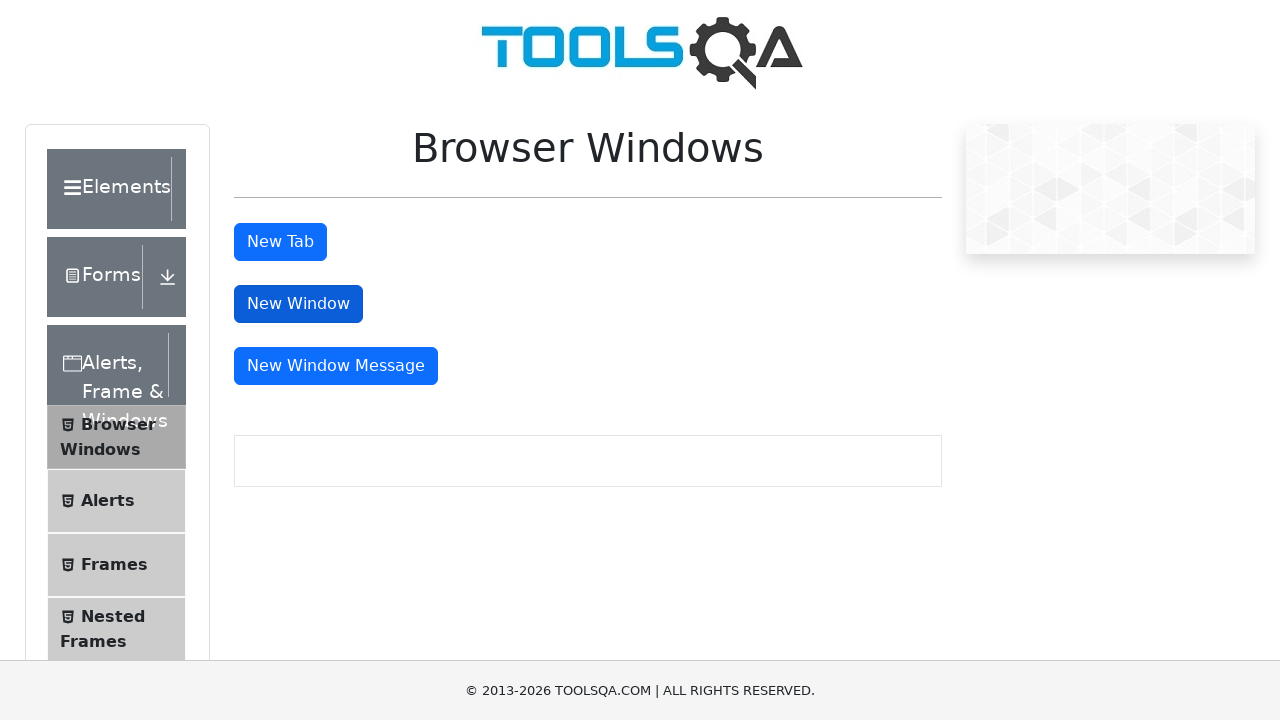

Retrieved new window URL: https://demoqa.com/sample
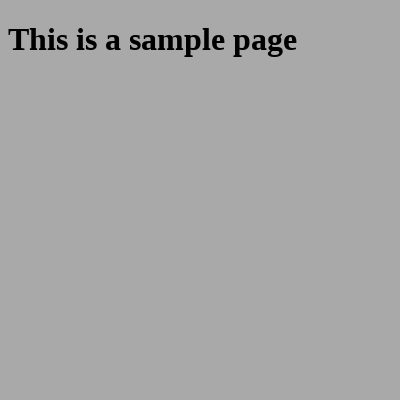

Retrieved parent window URL: https://demoqa.com/browser-windows
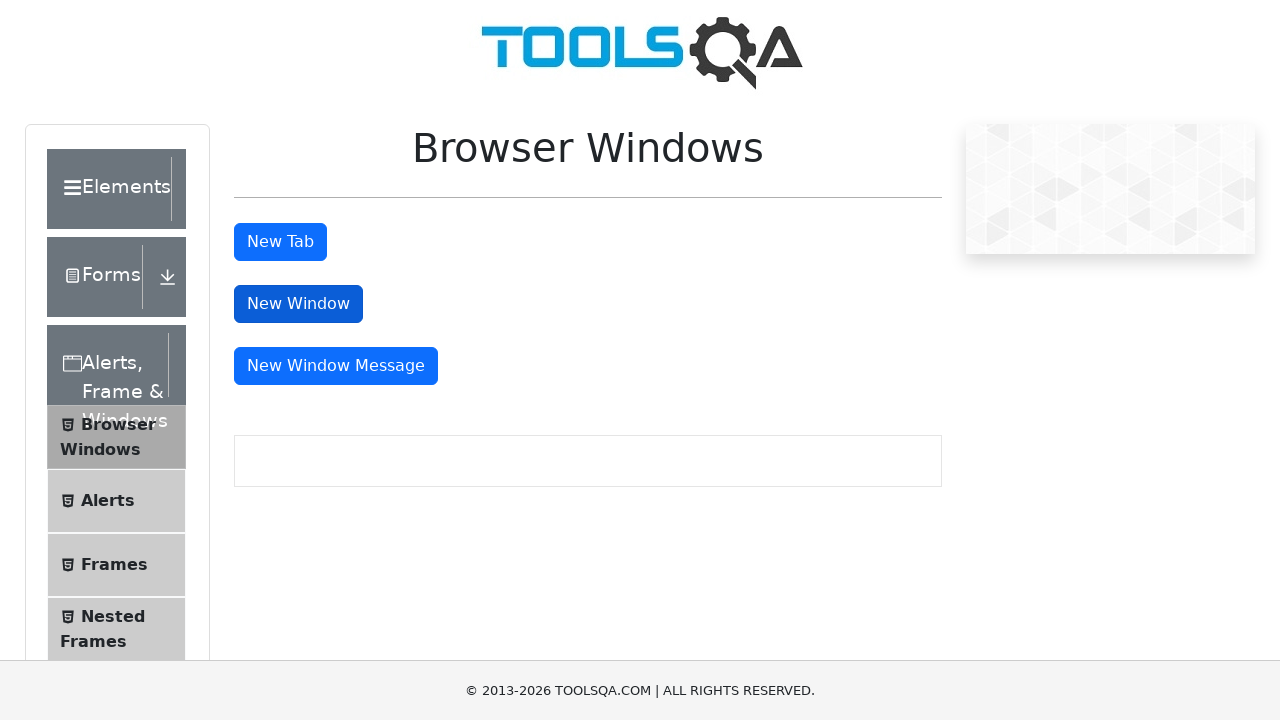

Closed the new window
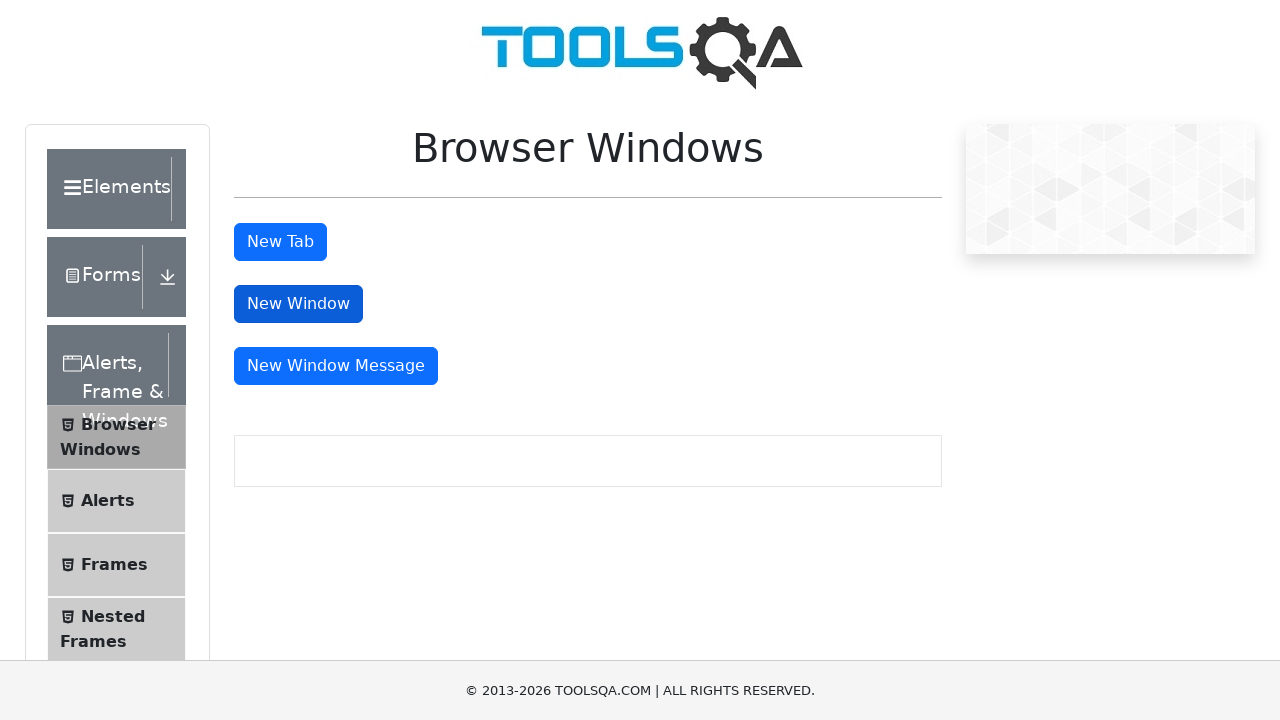

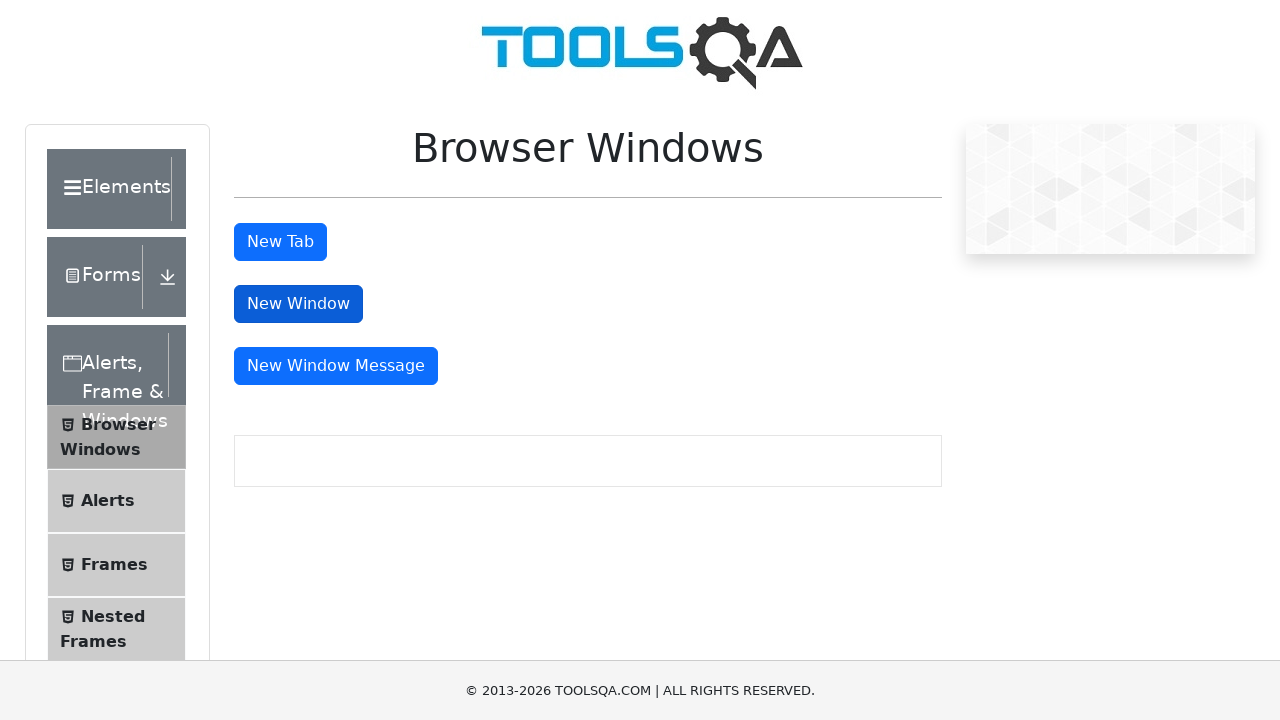